Navigates to jQueryUI draggable demo page and applies a 170% zoom to the entire page body.

Starting URL: https://jqueryui.com/draggable/

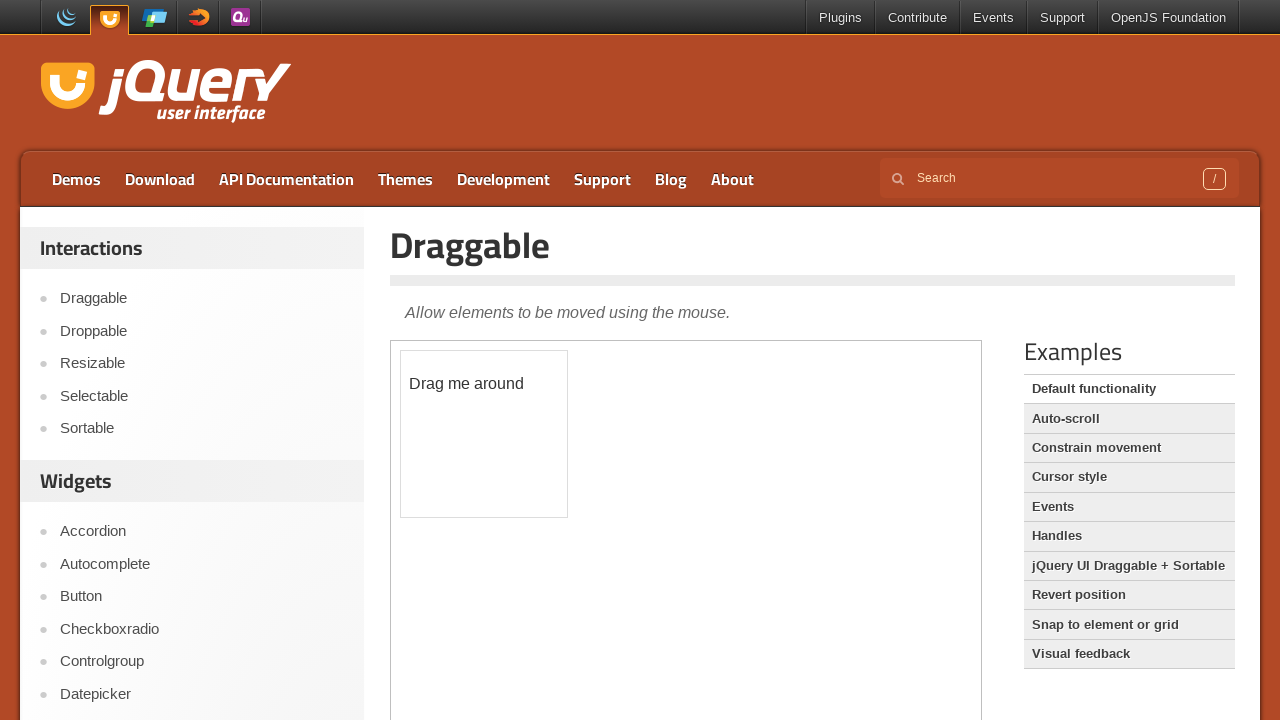

Navigated to jQueryUI draggable demo page
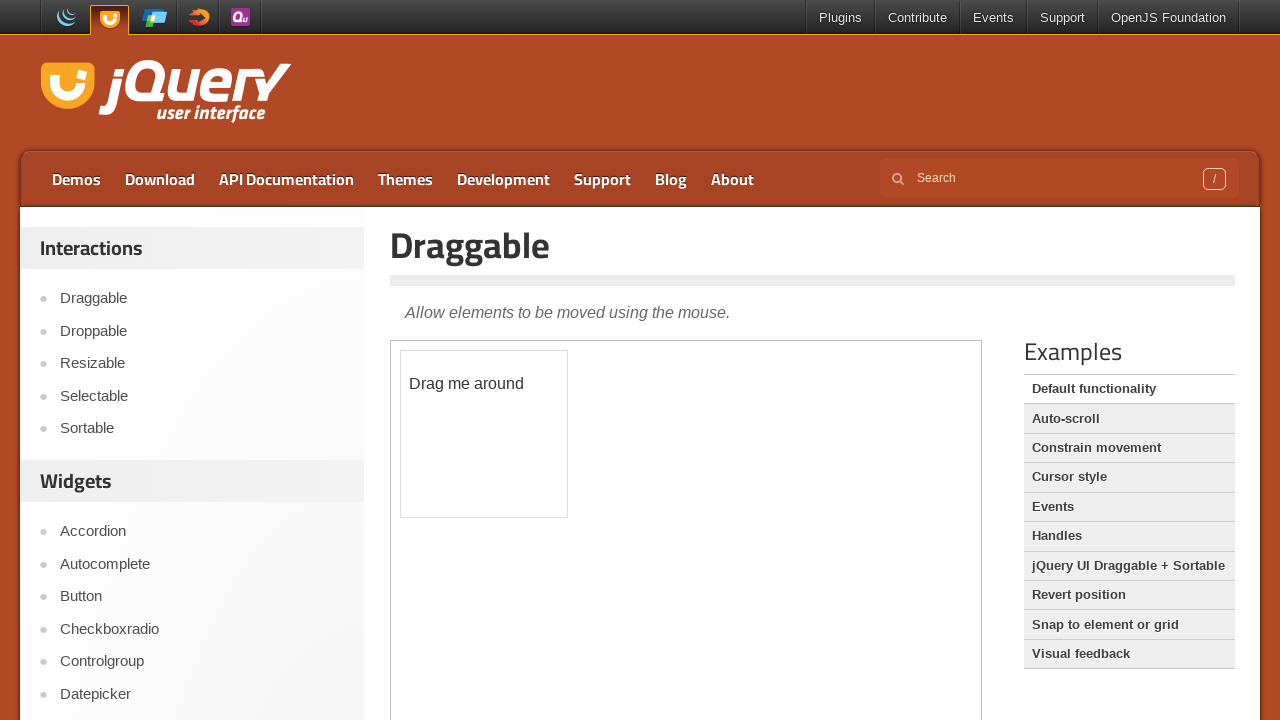

Applied 170% zoom to page body
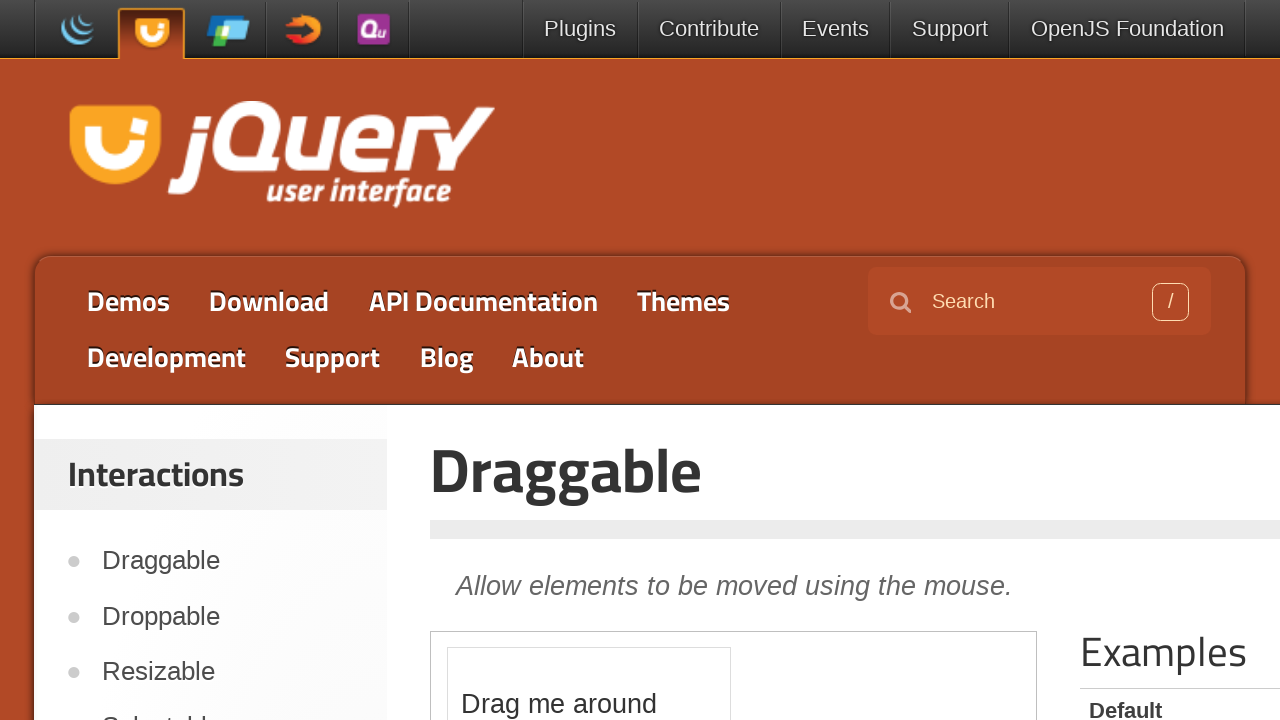

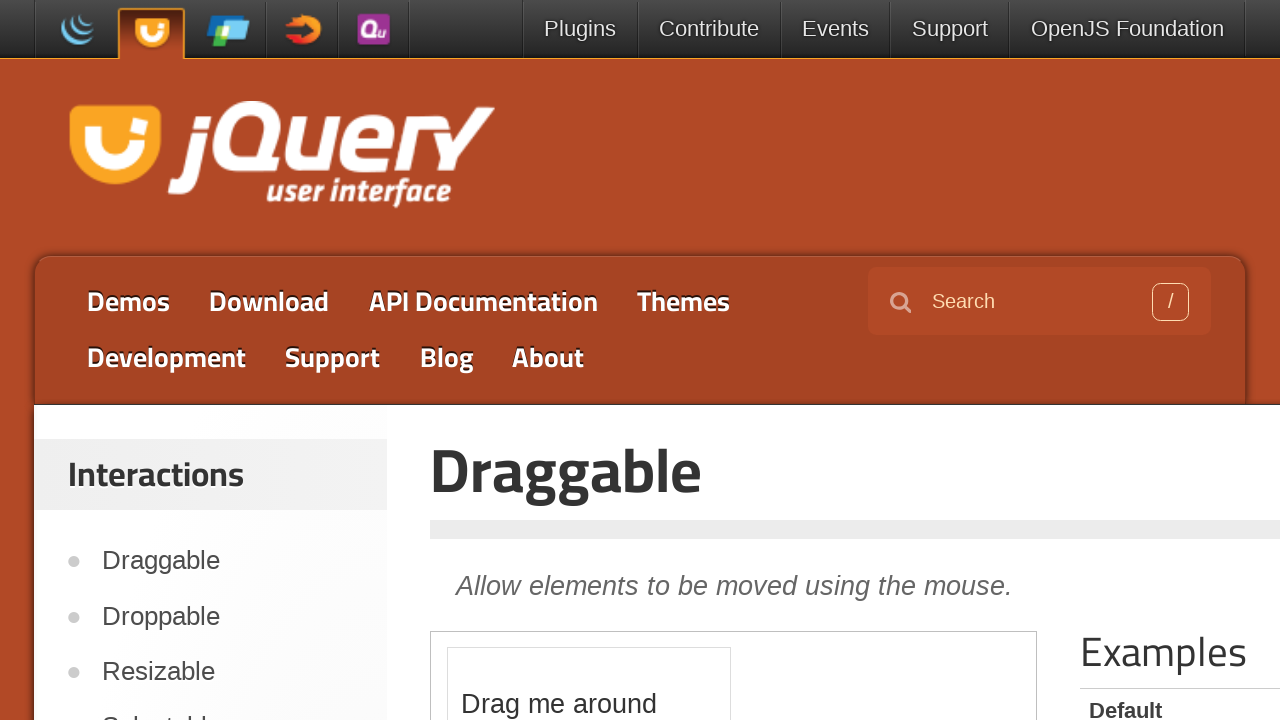